Tests different types of JavaScript alerts including simple alert, confirmation dialog, and prompt dialog by clicking buttons and interacting with each alert type

Starting URL: http://demo.automationtesting.in/Alerts.html

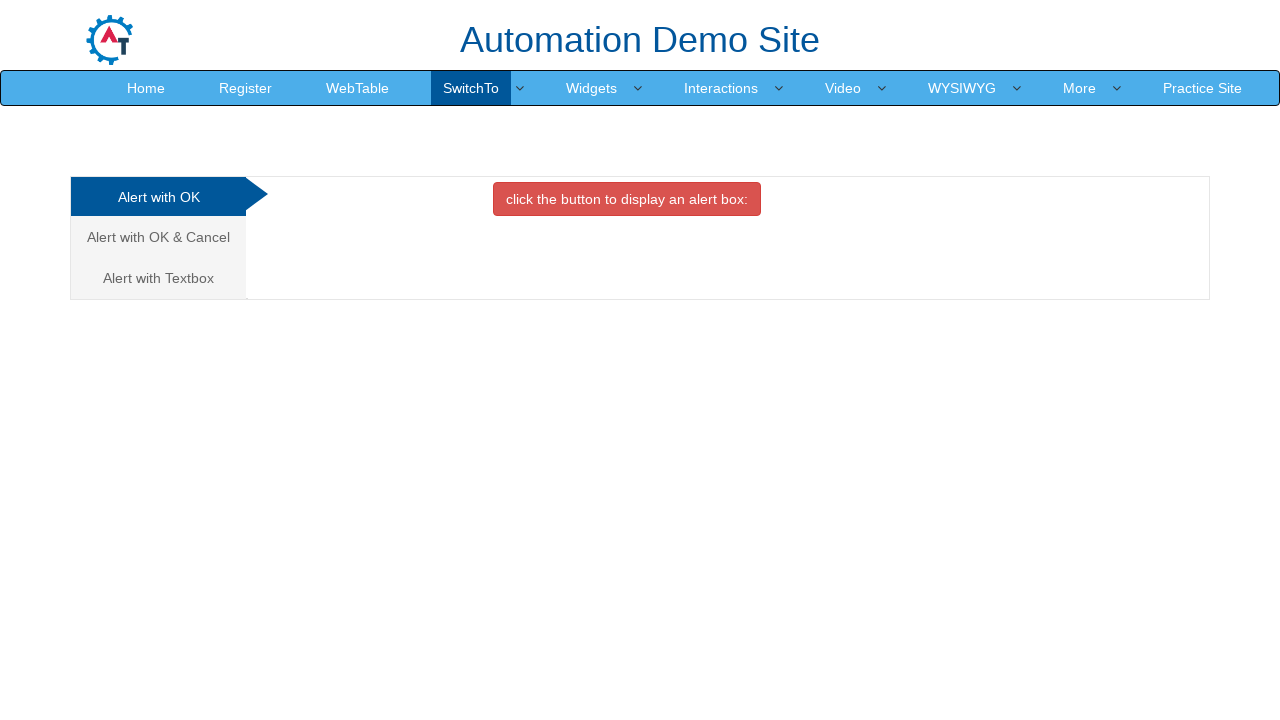

Clicked button to trigger simple alert at (627, 199) on xpath=//button[@onclick='alertbox()']
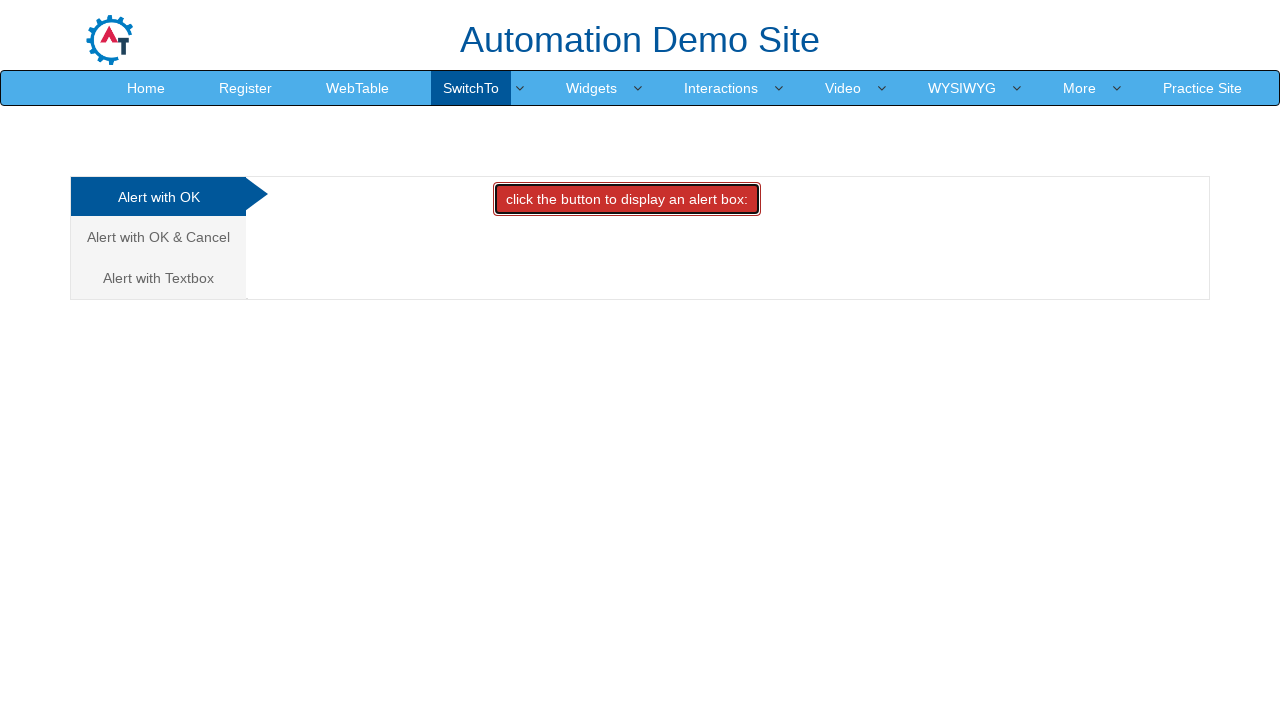

Set up handler to accept alert dialog
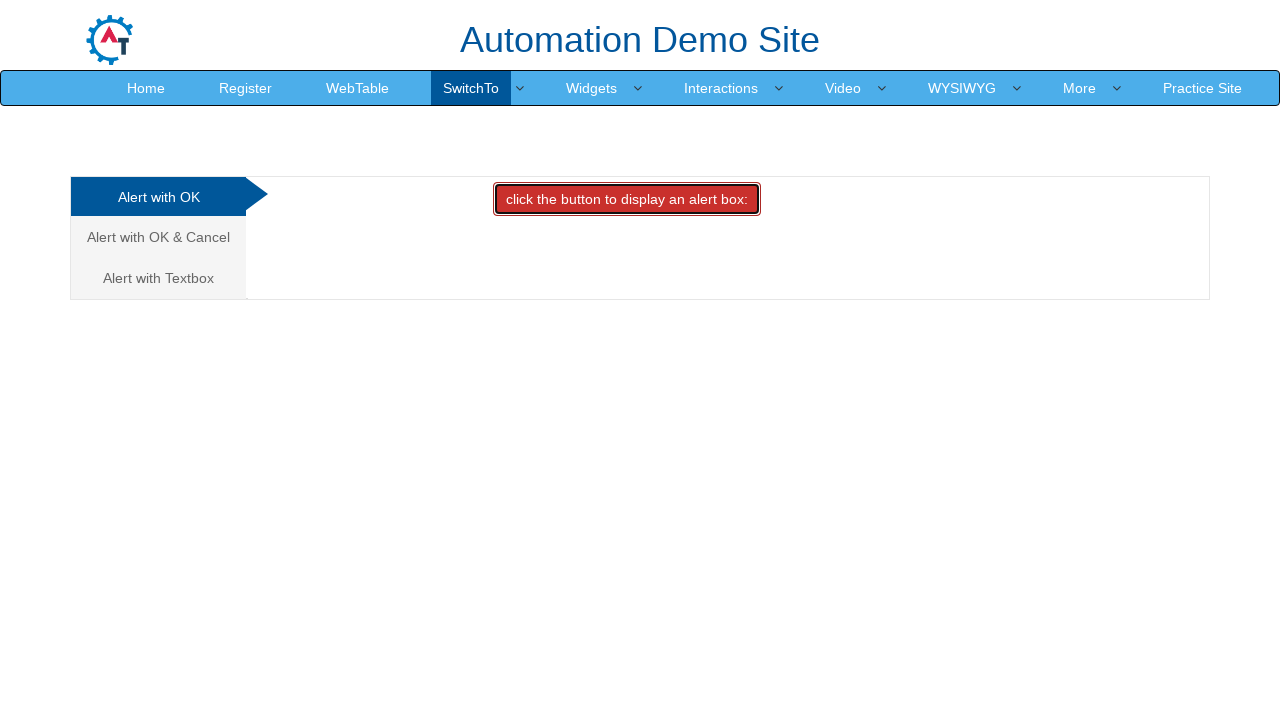

Navigated to confirmation alert section at (158, 237) on xpath=//a[text()='Alert with OK & Cancel ']
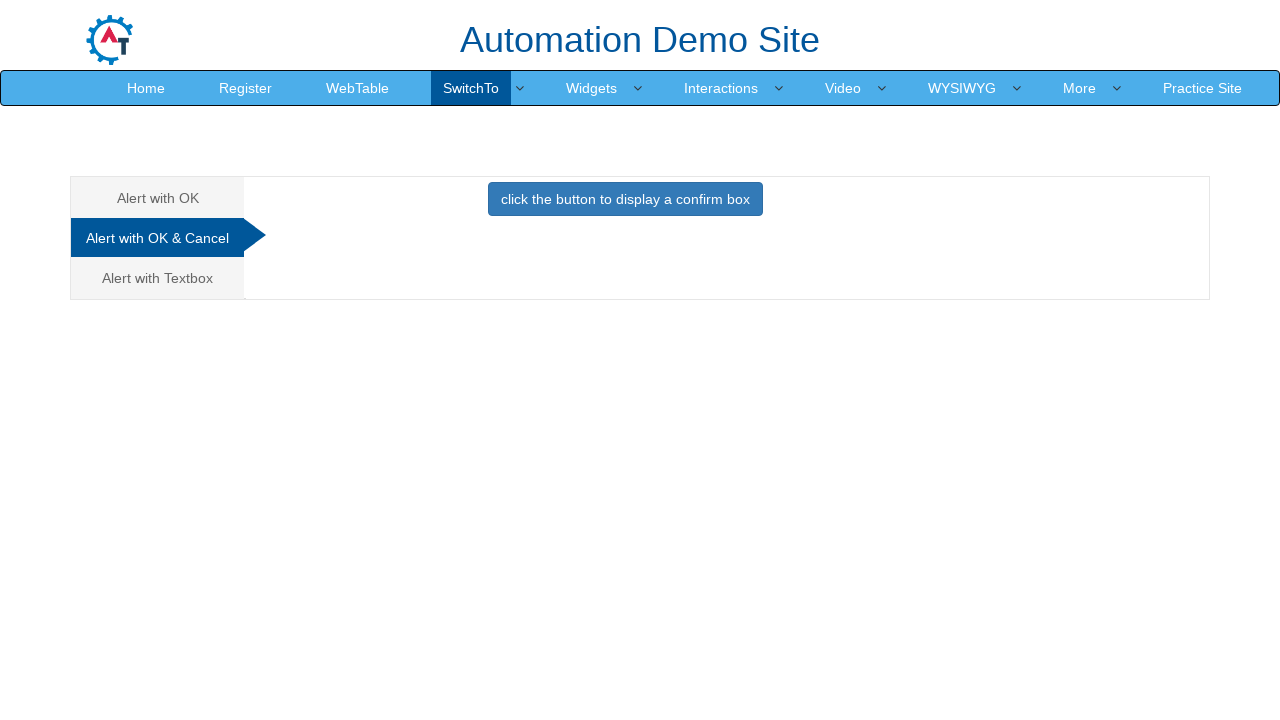

Clicked button to trigger confirmation alert at (625, 199) on xpath=//button[@onclick='confirmbox()']
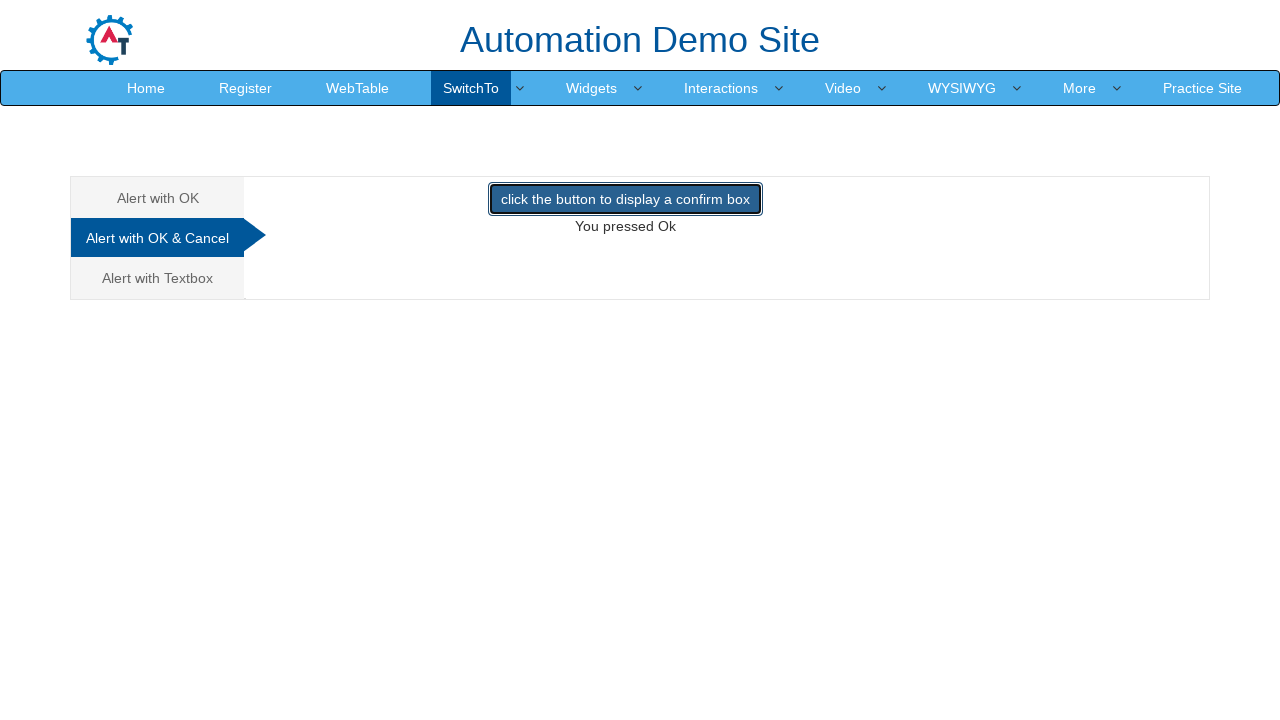

Set up handler to dismiss confirmation dialog
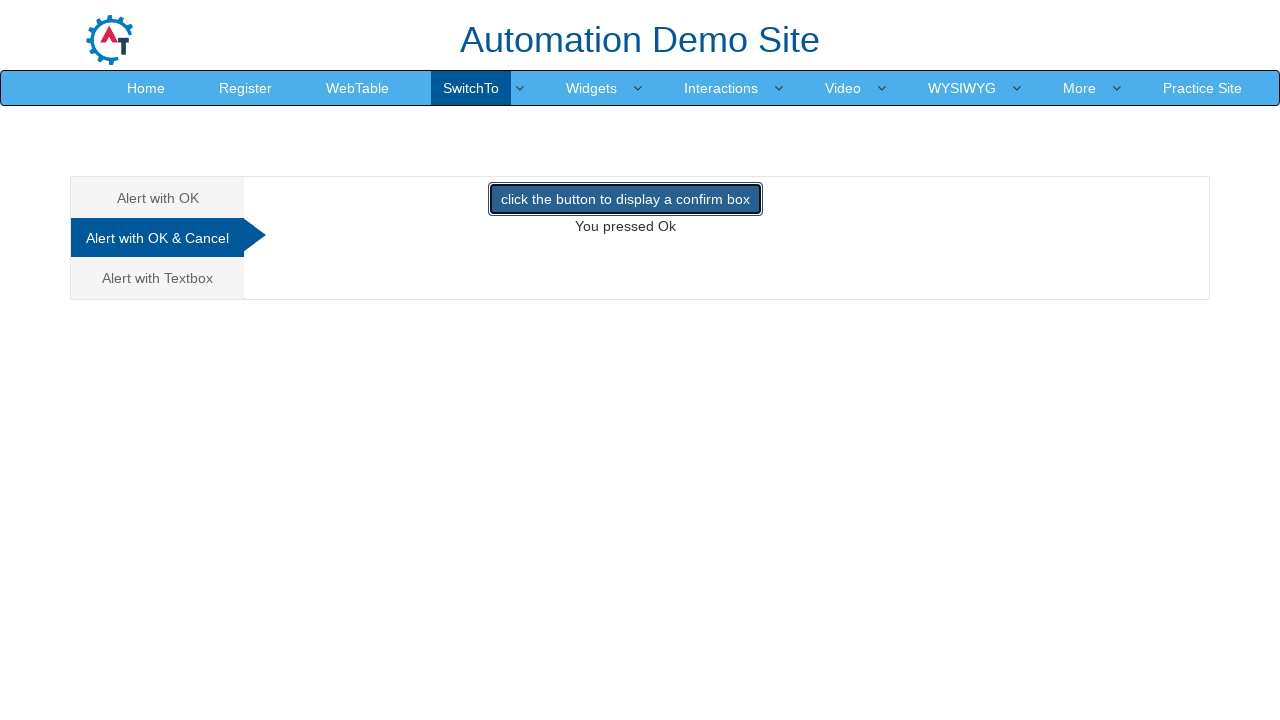

Navigated to prompt alert section at (158, 278) on xpath=//a[text()='Alert with Textbox ']
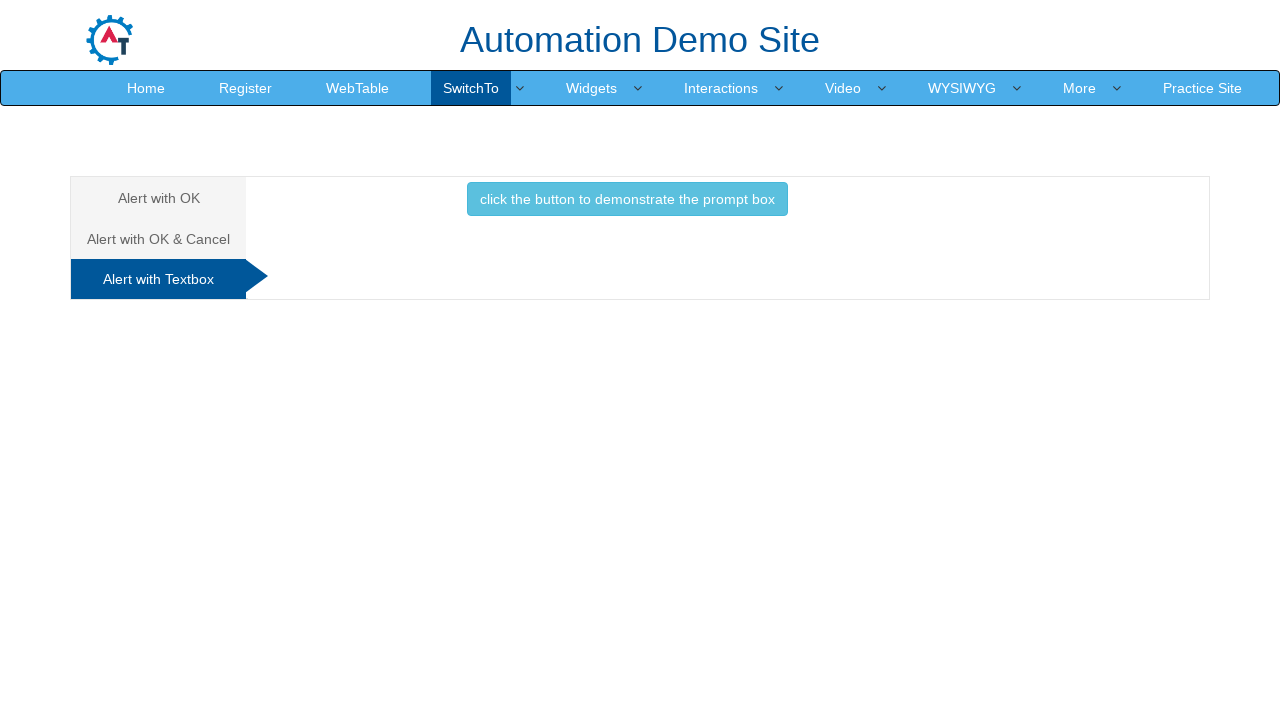

Clicked button to trigger prompt alert at (627, 199) on xpath=//button[@onclick='promptbox()']
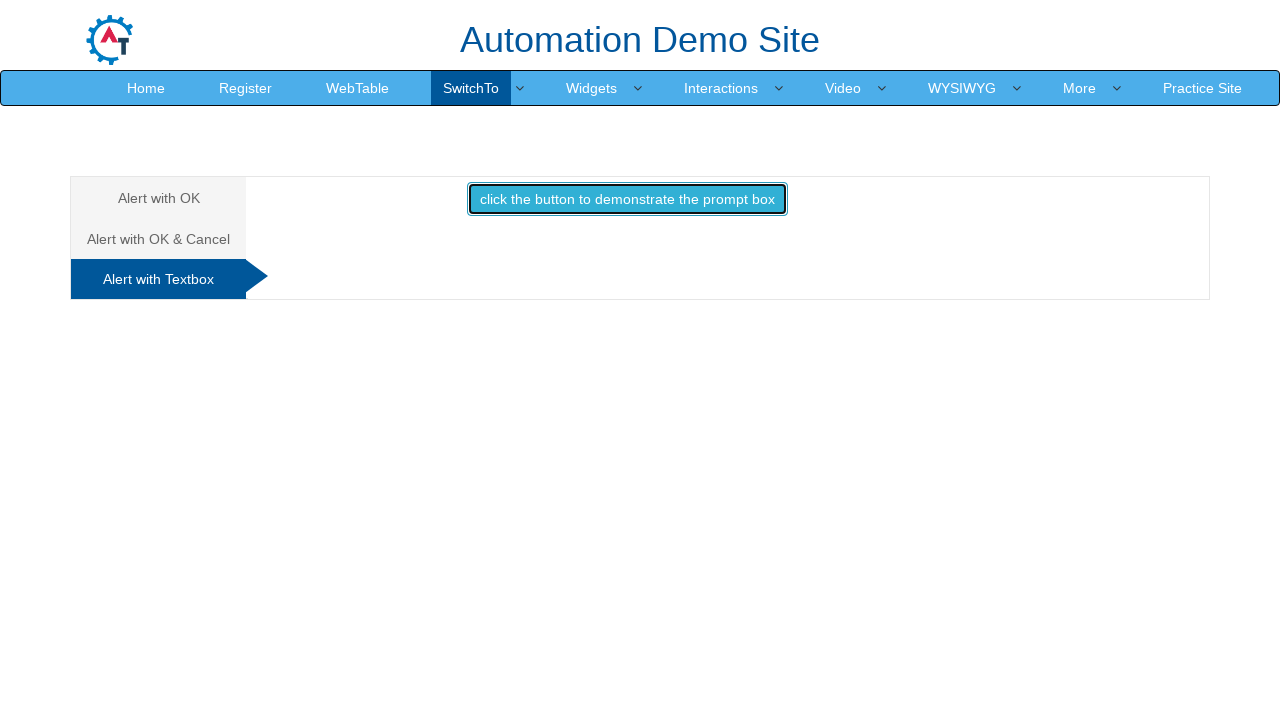

Set up handler to accept prompt dialog with text input
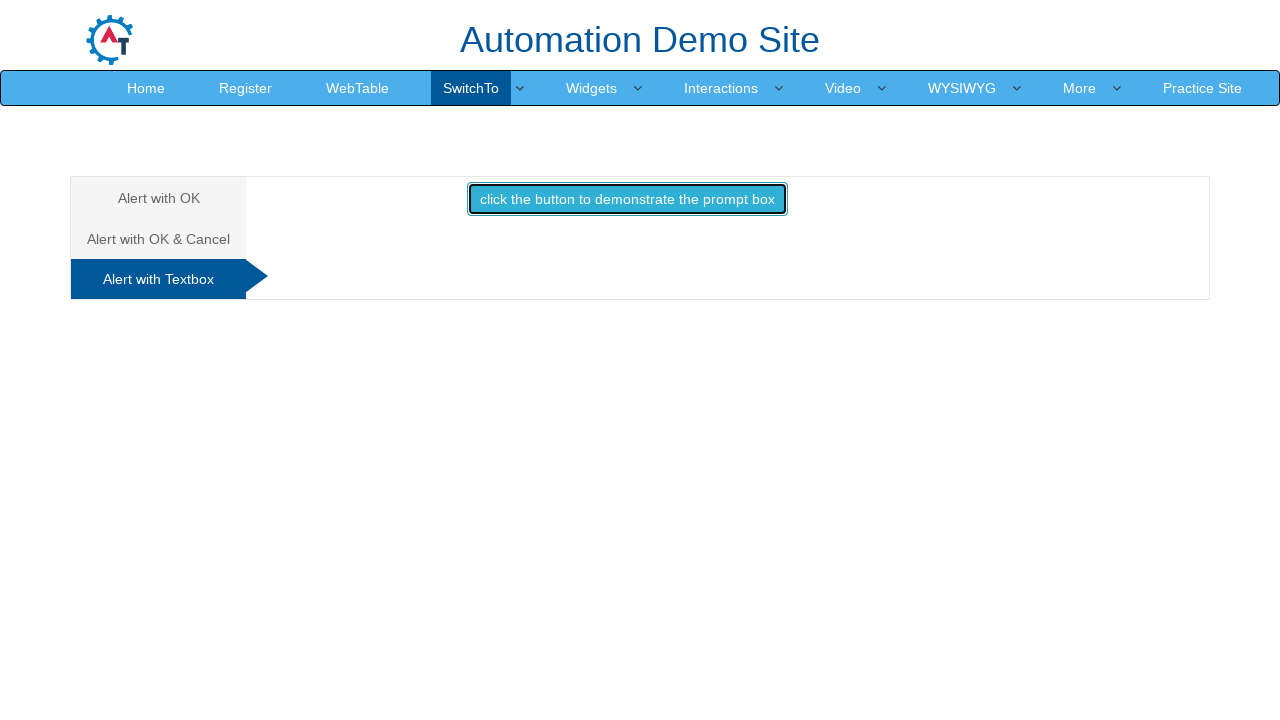

Clicked button to trigger prompt alert and entered 'AKshayarithu' at (627, 199) on xpath=//button[@onclick='promptbox()']
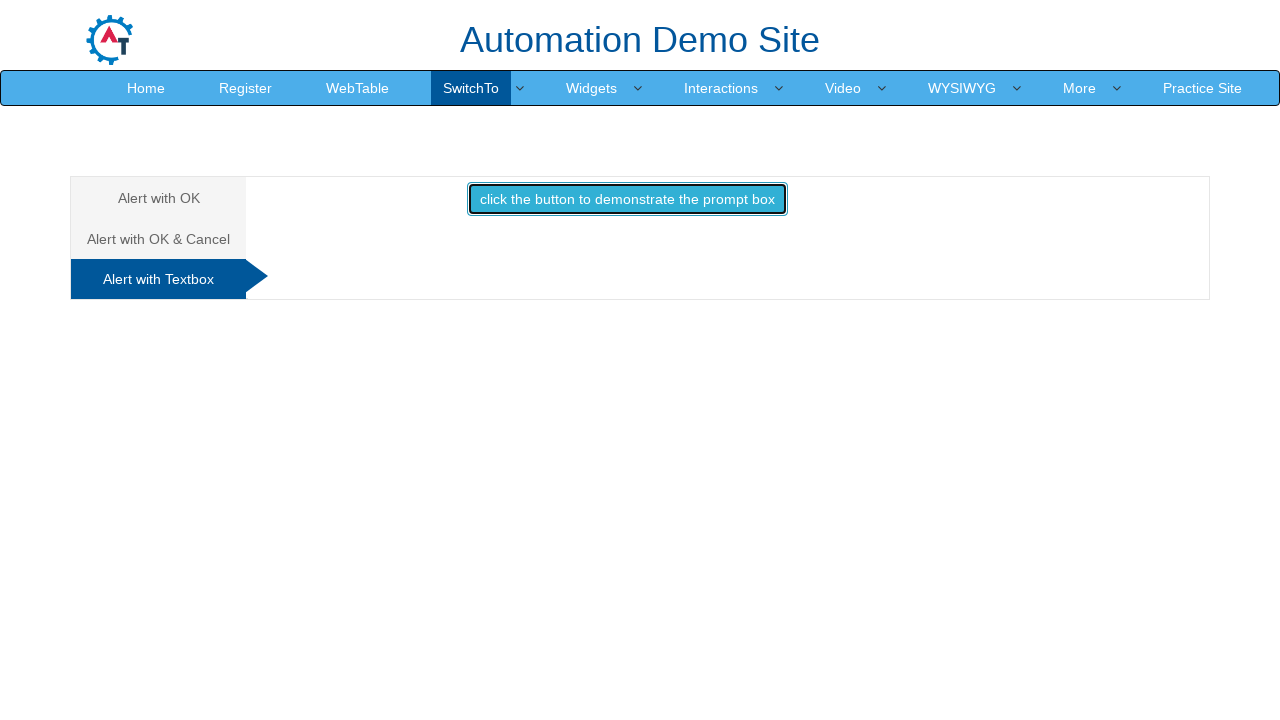

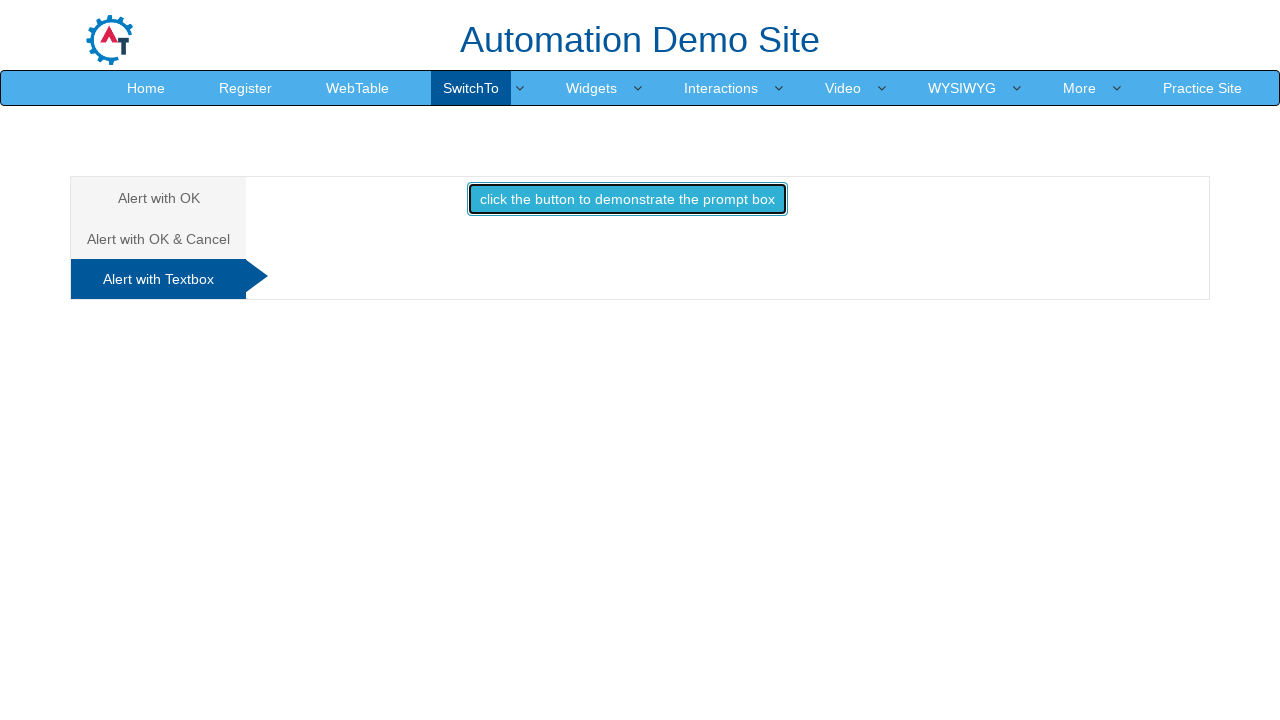